Tests that the text input field is cleared after adding a todo item to the list.

Starting URL: https://demo.playwright.dev/todomvc

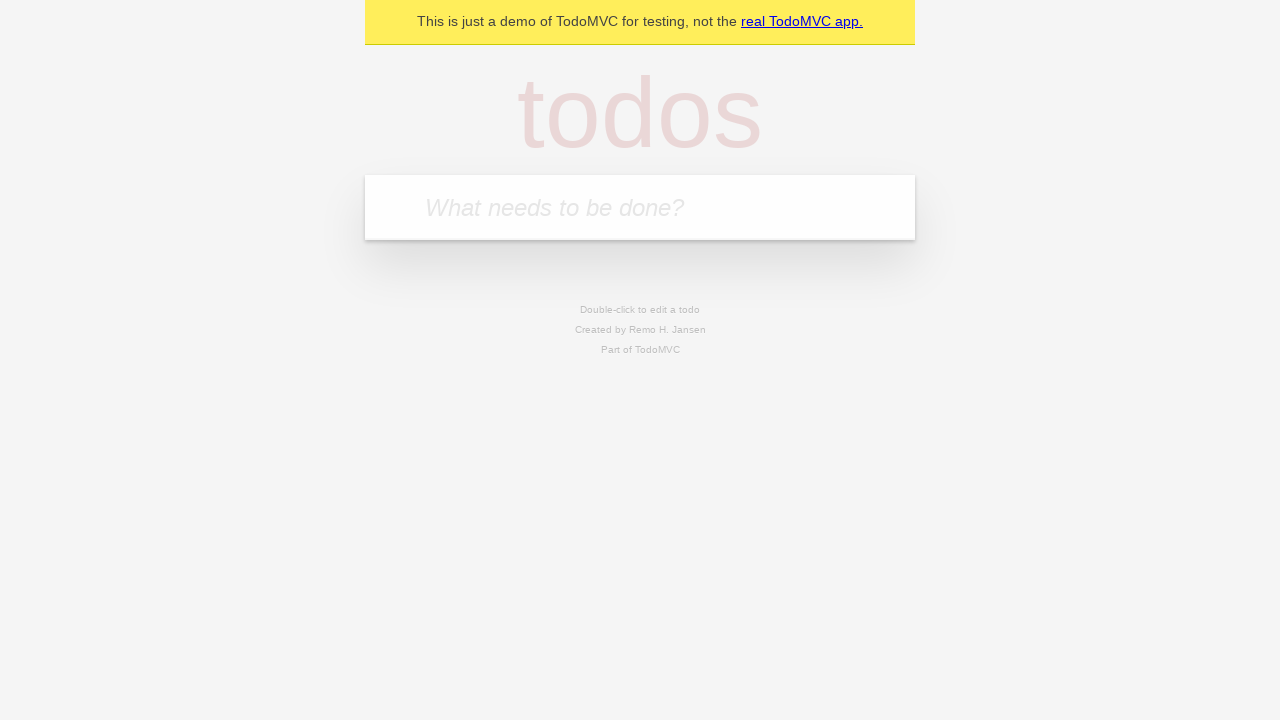

Located the 'What needs to be done?' input field
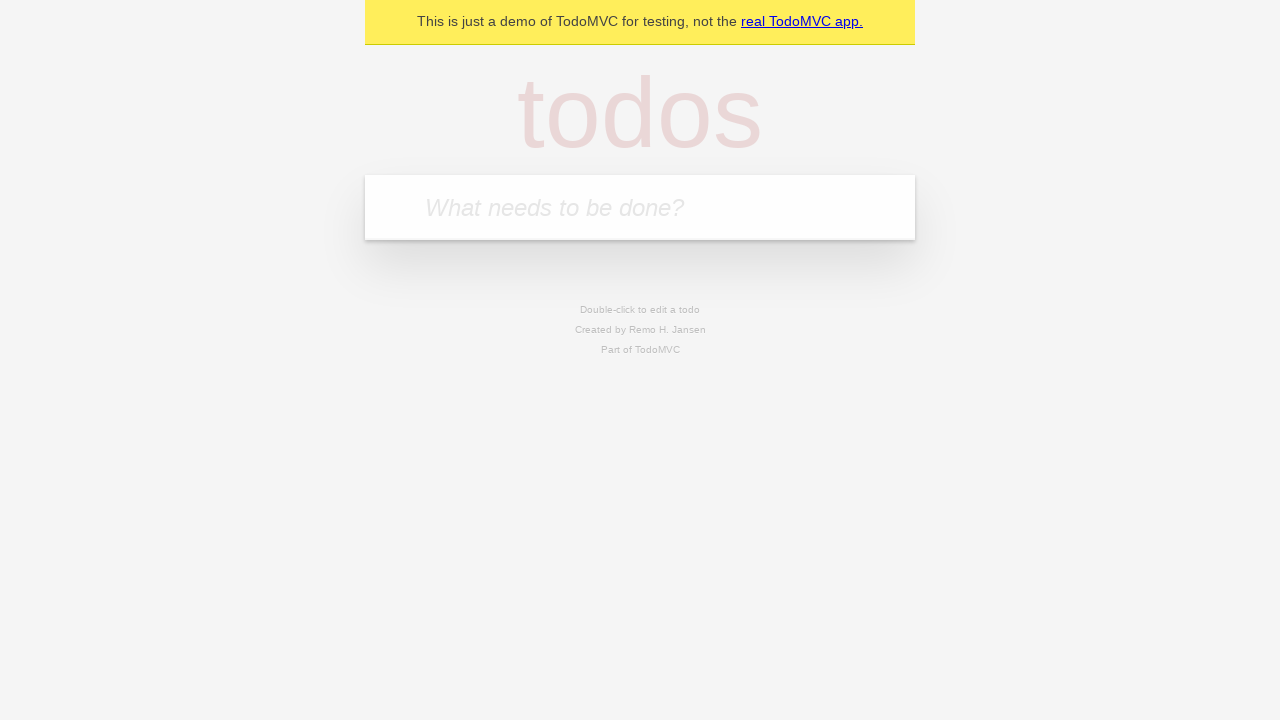

Filled input field with 'buy some cheese' on internal:attr=[placeholder="What needs to be done?"i]
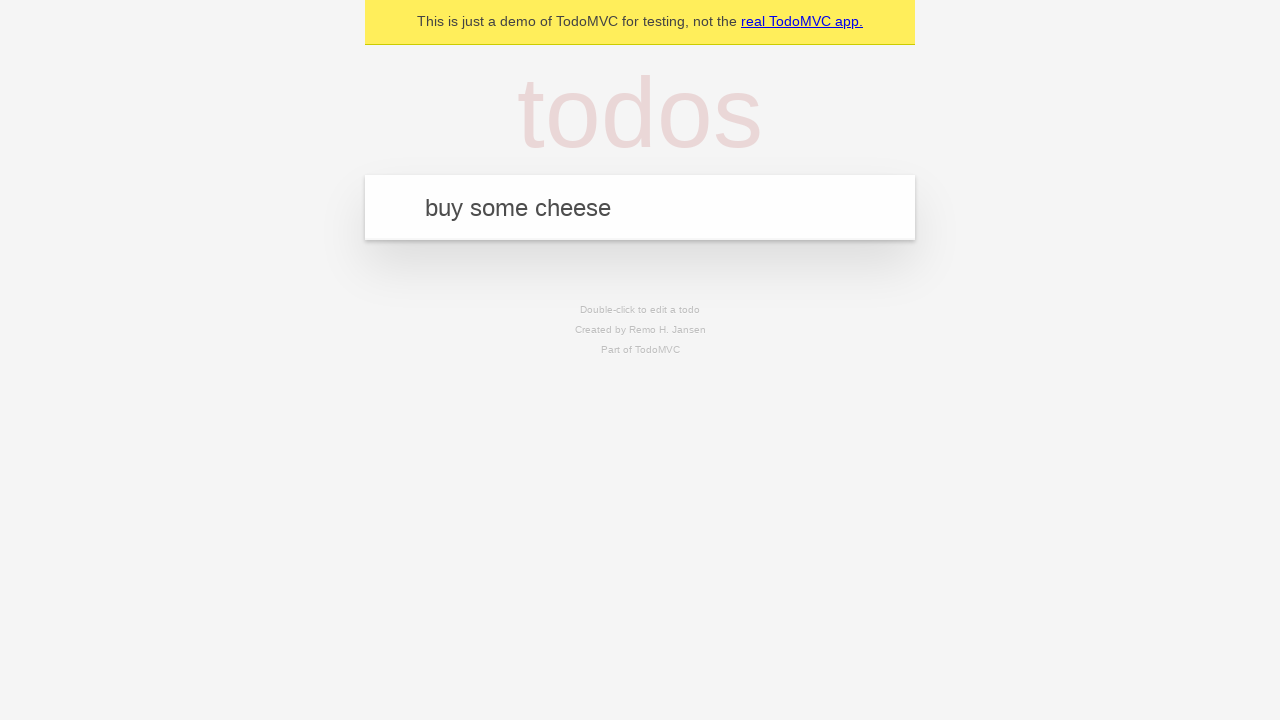

Pressed Enter to add the todo item on internal:attr=[placeholder="What needs to be done?"i]
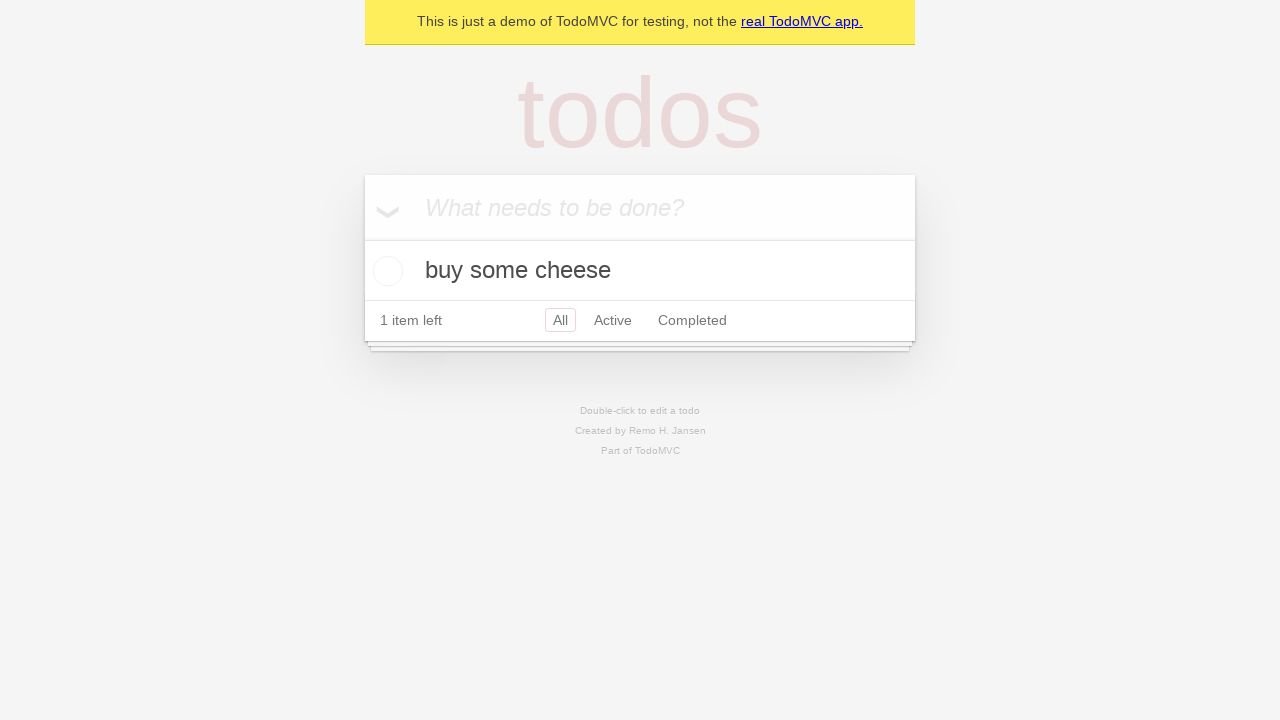

Todo item appeared in the list
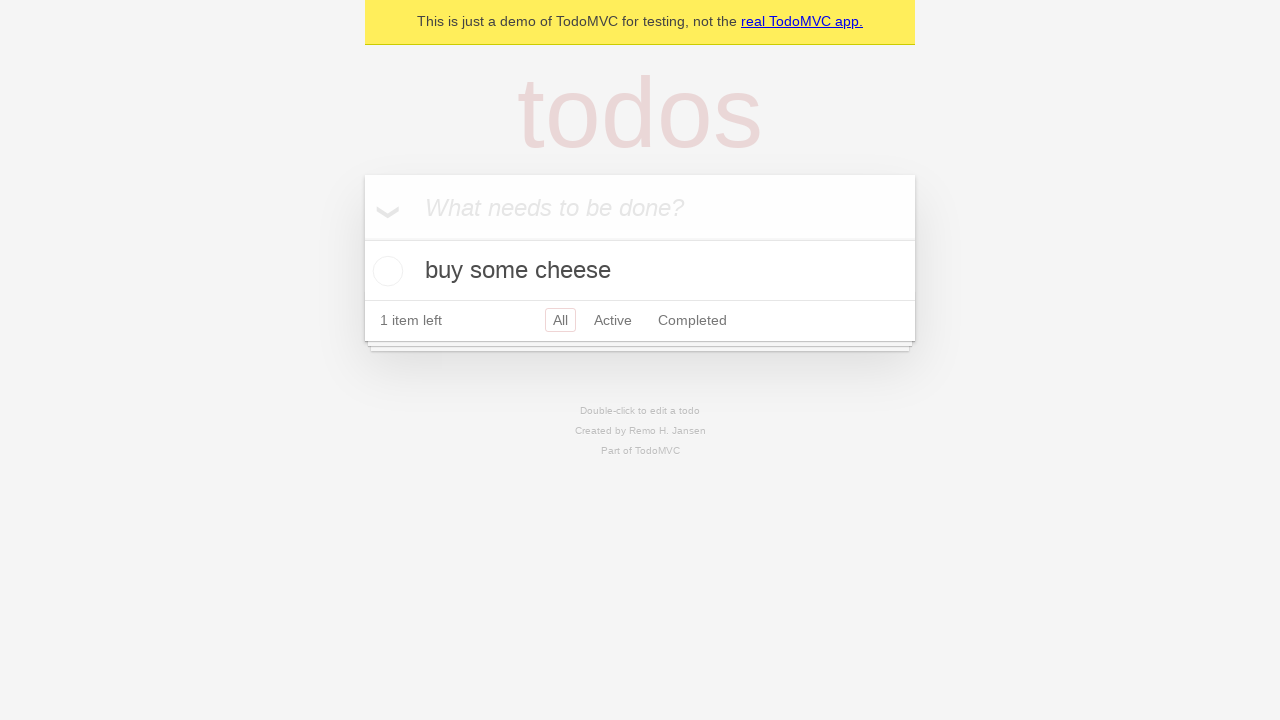

Verified that the text input field was cleared after adding the todo
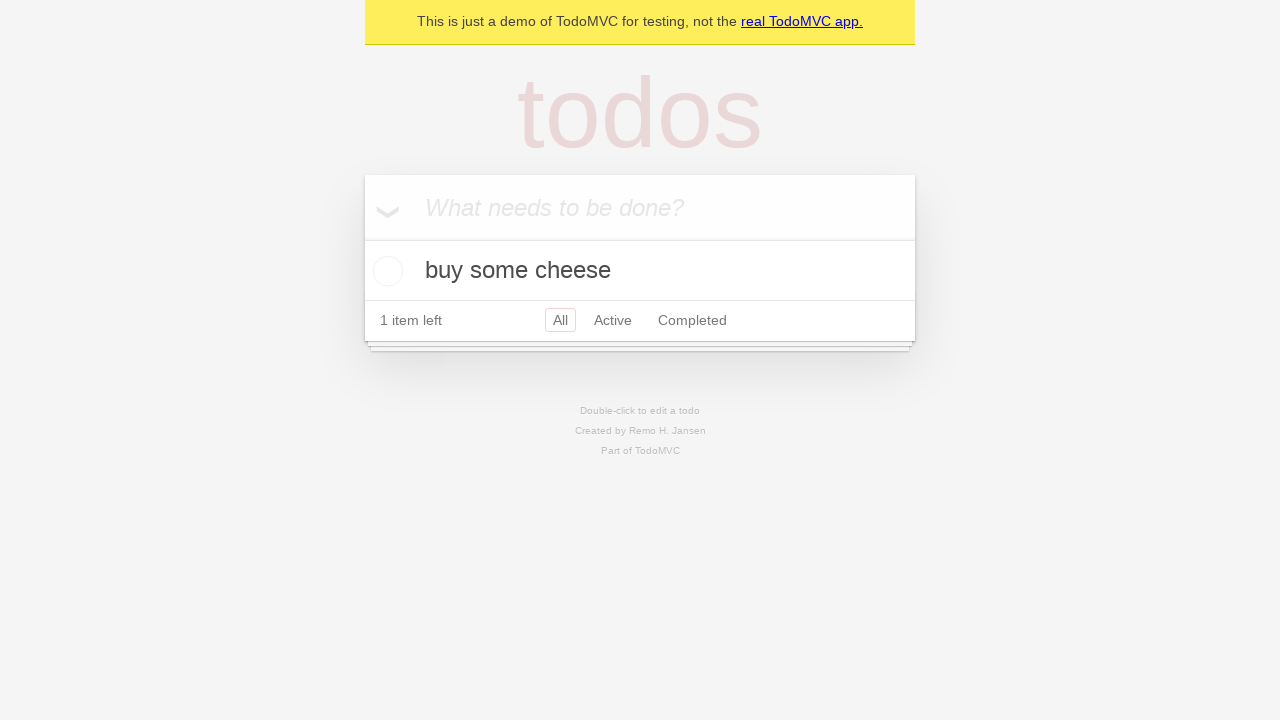

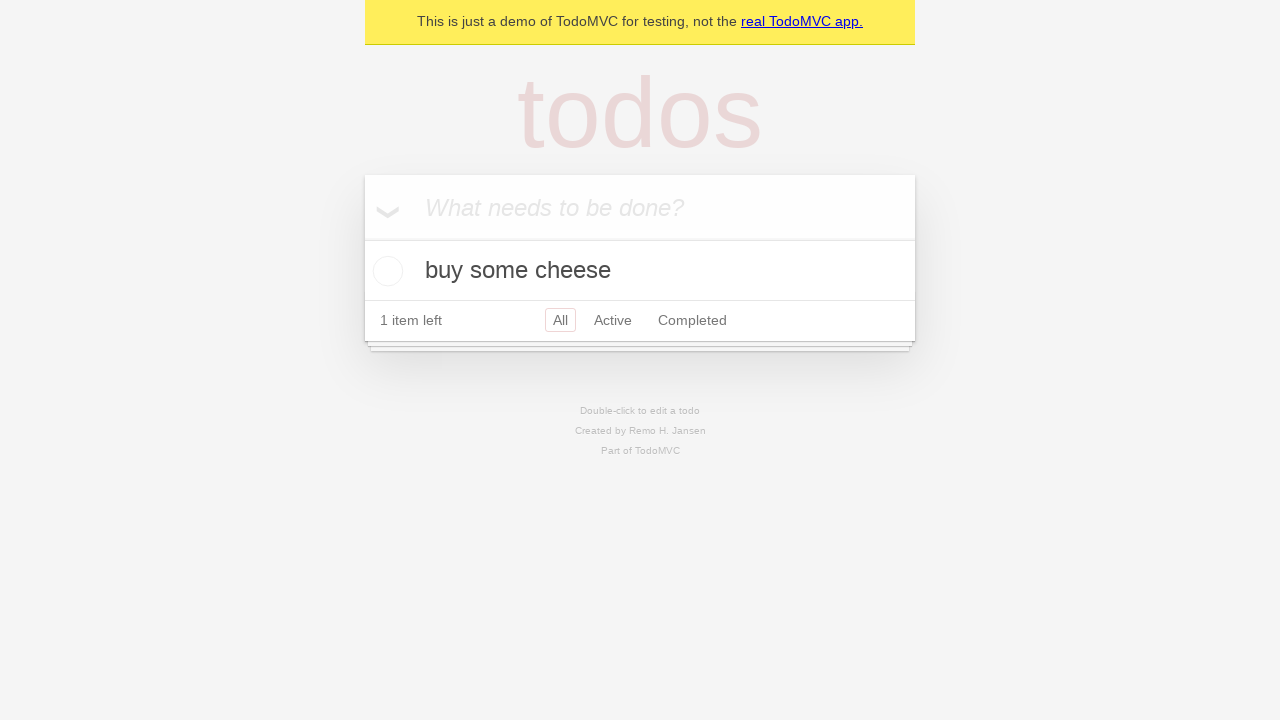